Navigates to Hepsiburada website and locates elements using link text and partial link text selectors

Starting URL: https://www.hepsiburada.com/

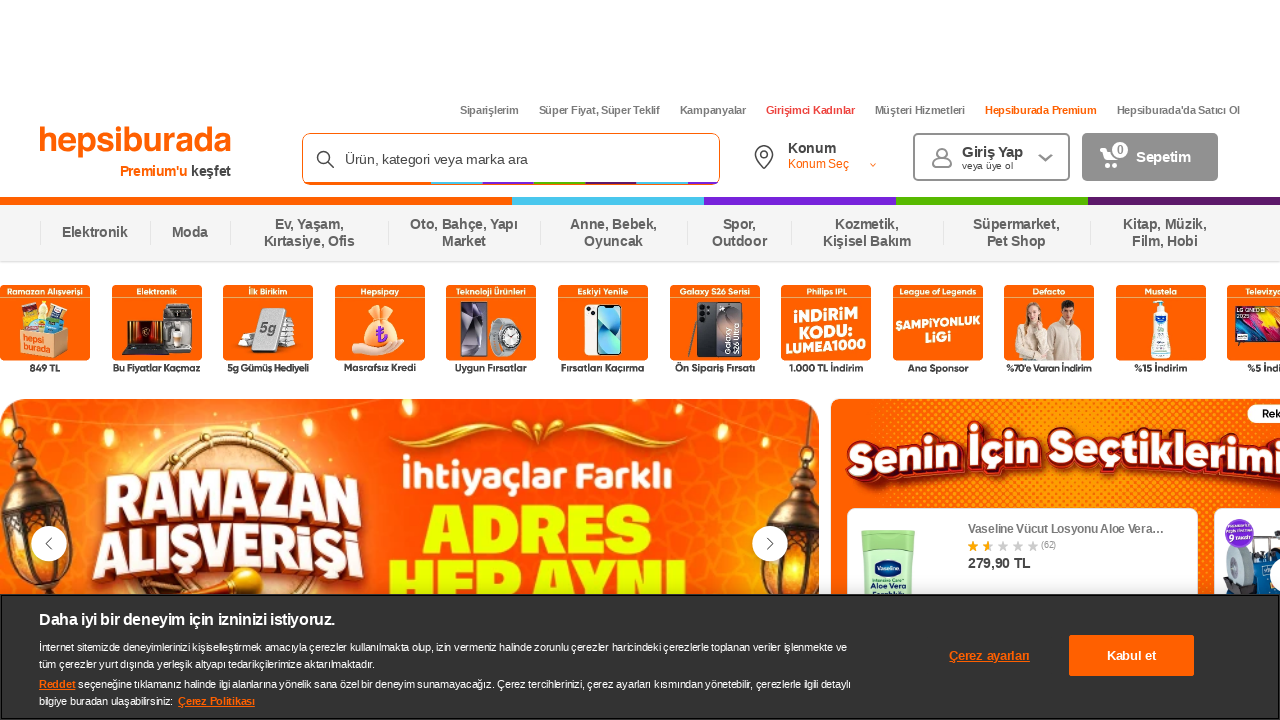

Located element by exact link text 'Siparişlerim'
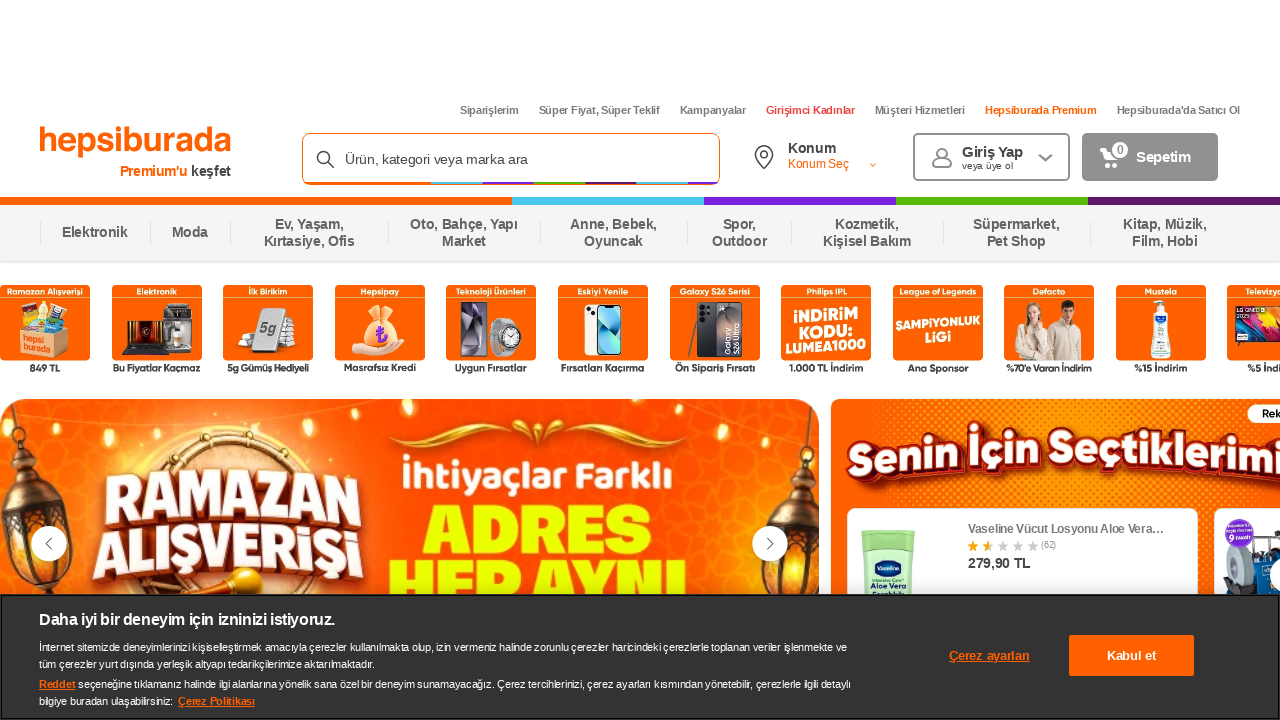

Retrieved text content from 'Siparişlerim' link
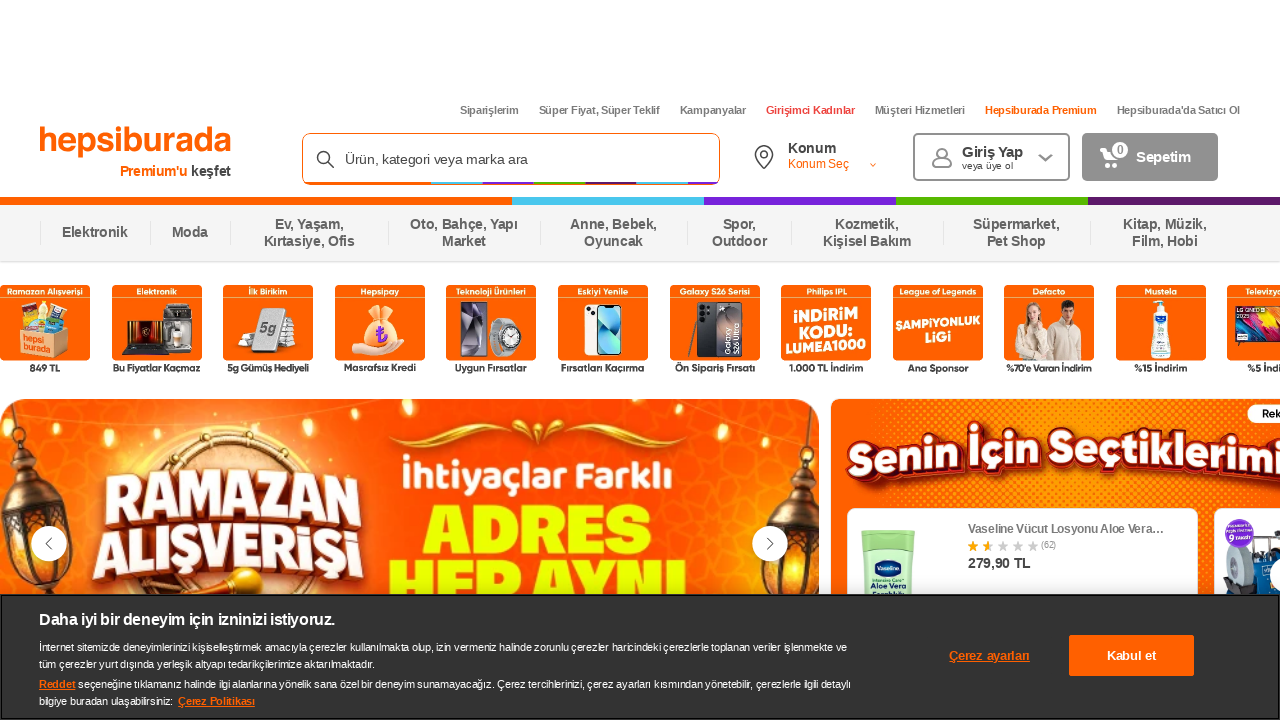

Located element by partial link text 'Süper Fiyat'
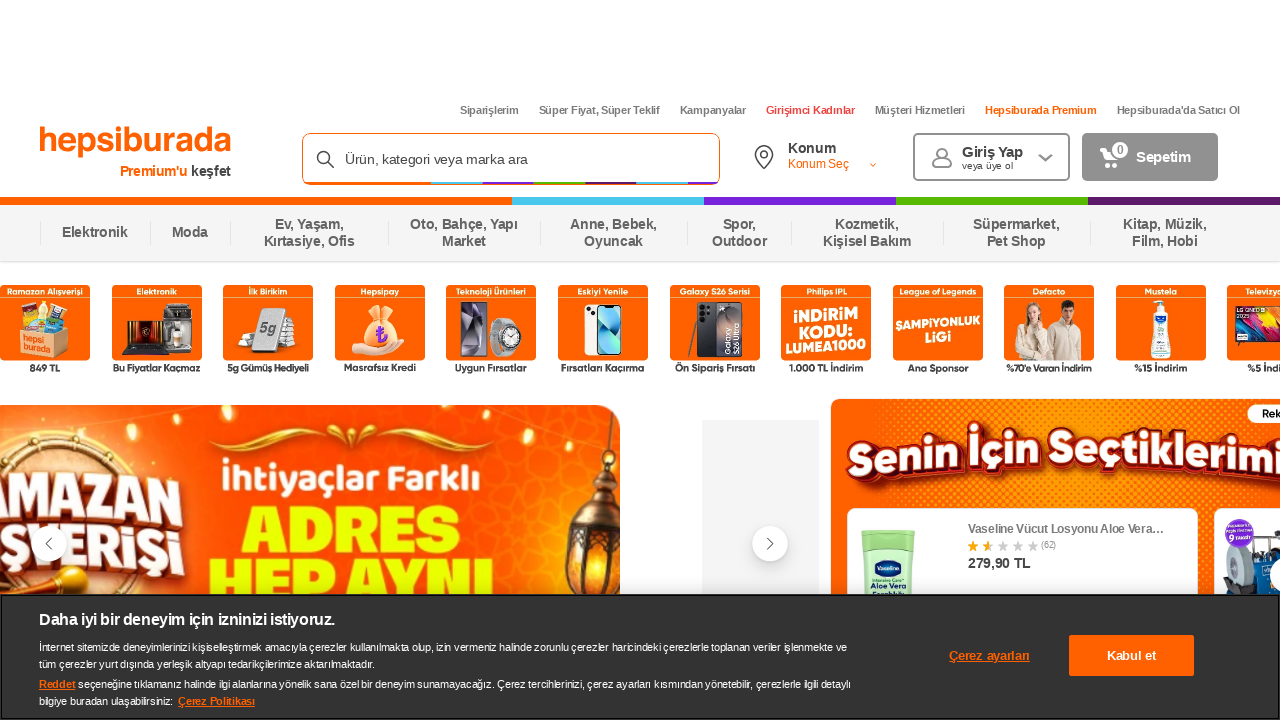

Retrieved text content from 'Süper Fiyat' link
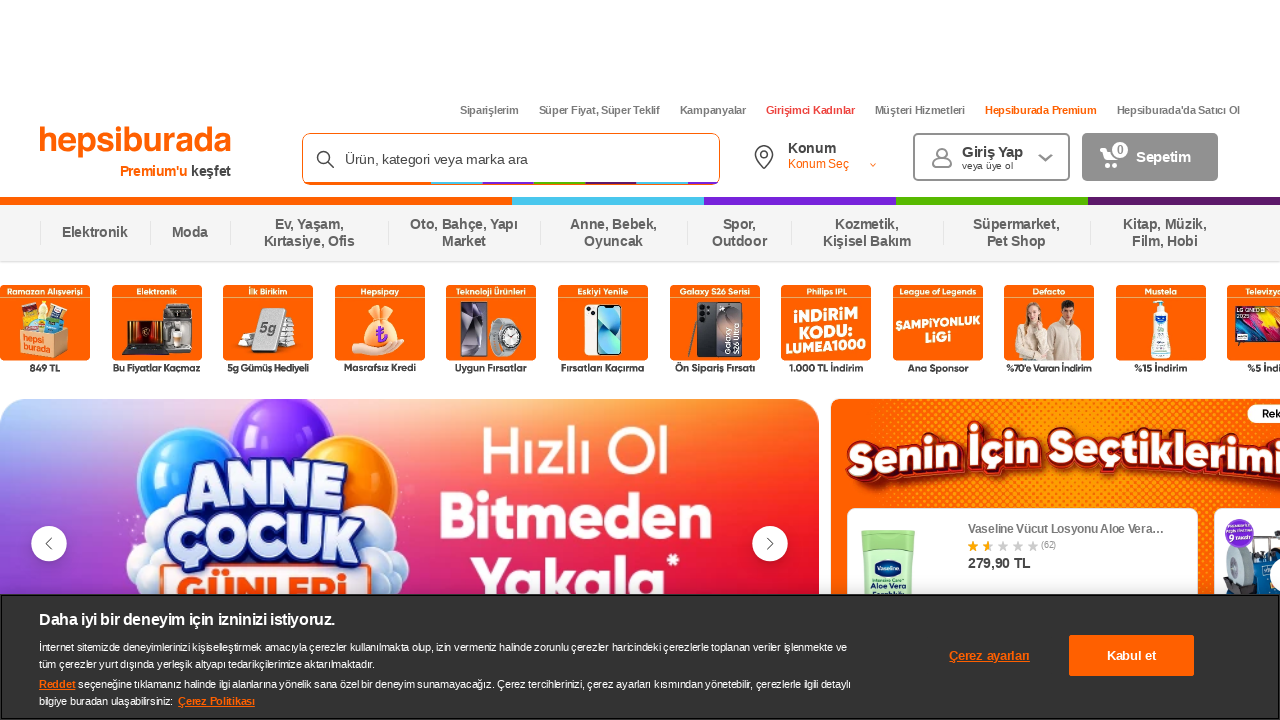

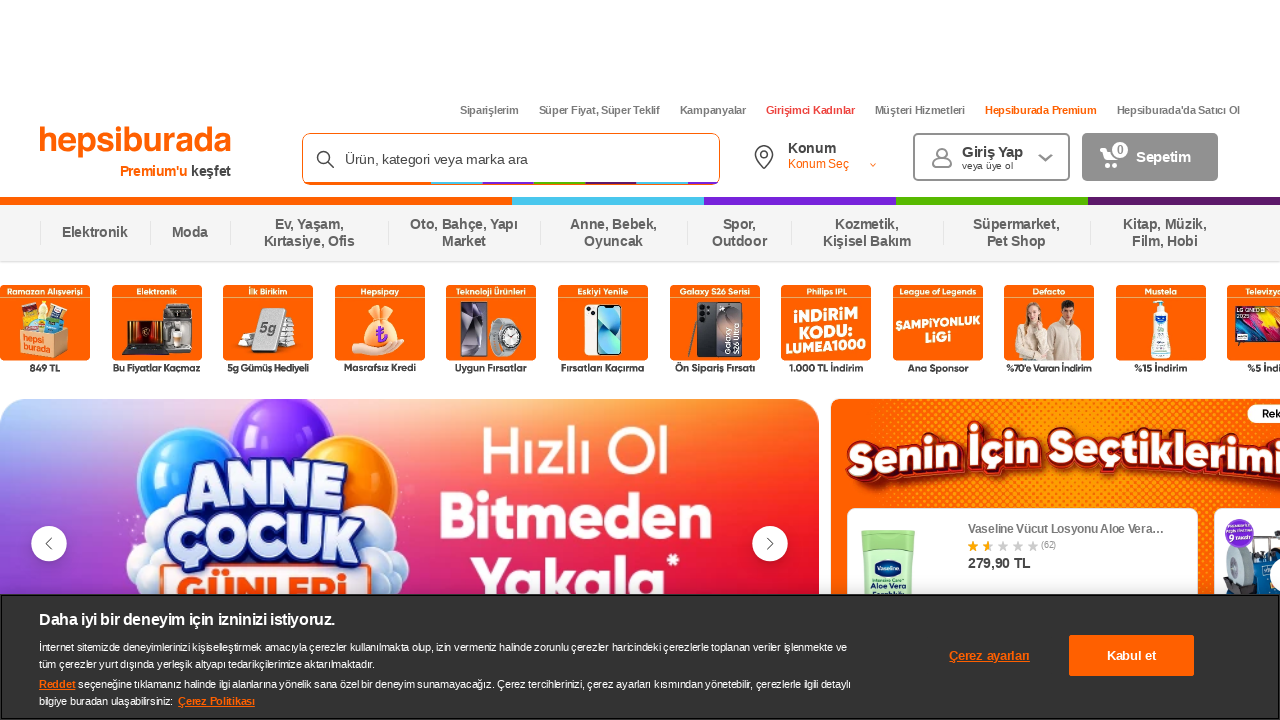